Tests clicking on the map canvas element

Starting URL: https://www.navigator.ba

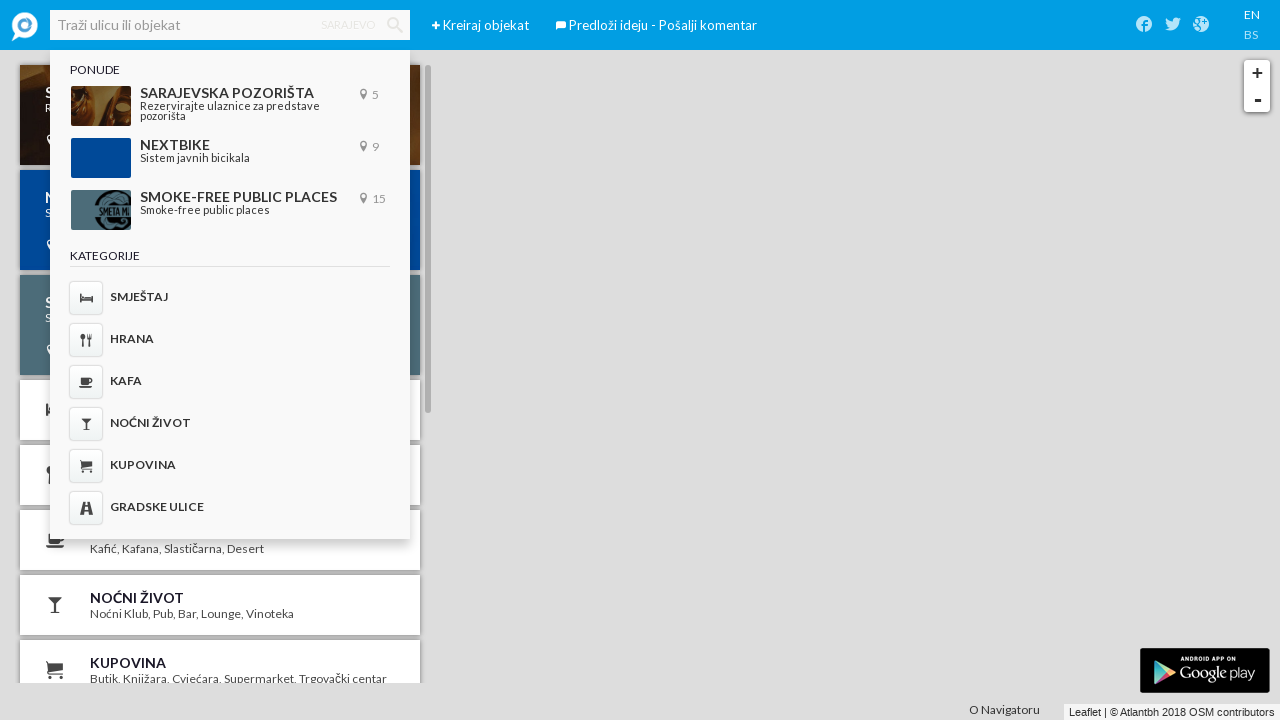

Map canvas element became visible
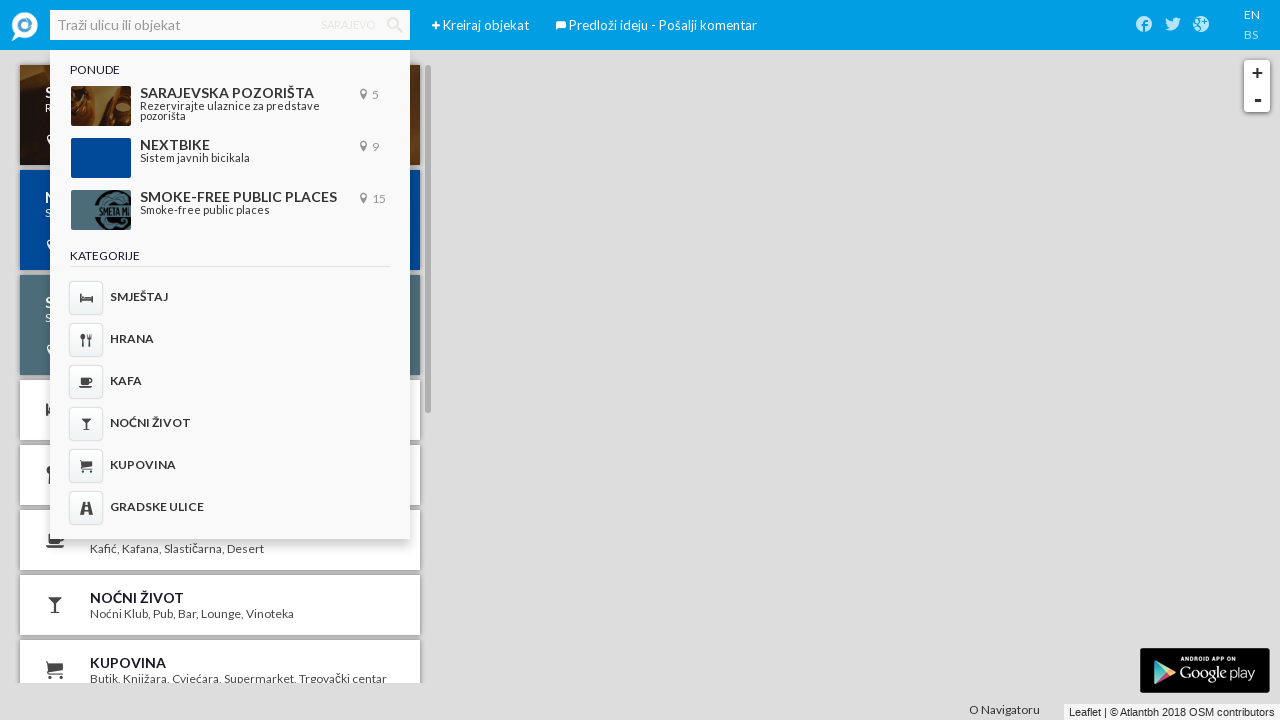

Clicked on map canvas at center location at (640, 385) on .leaflet-container
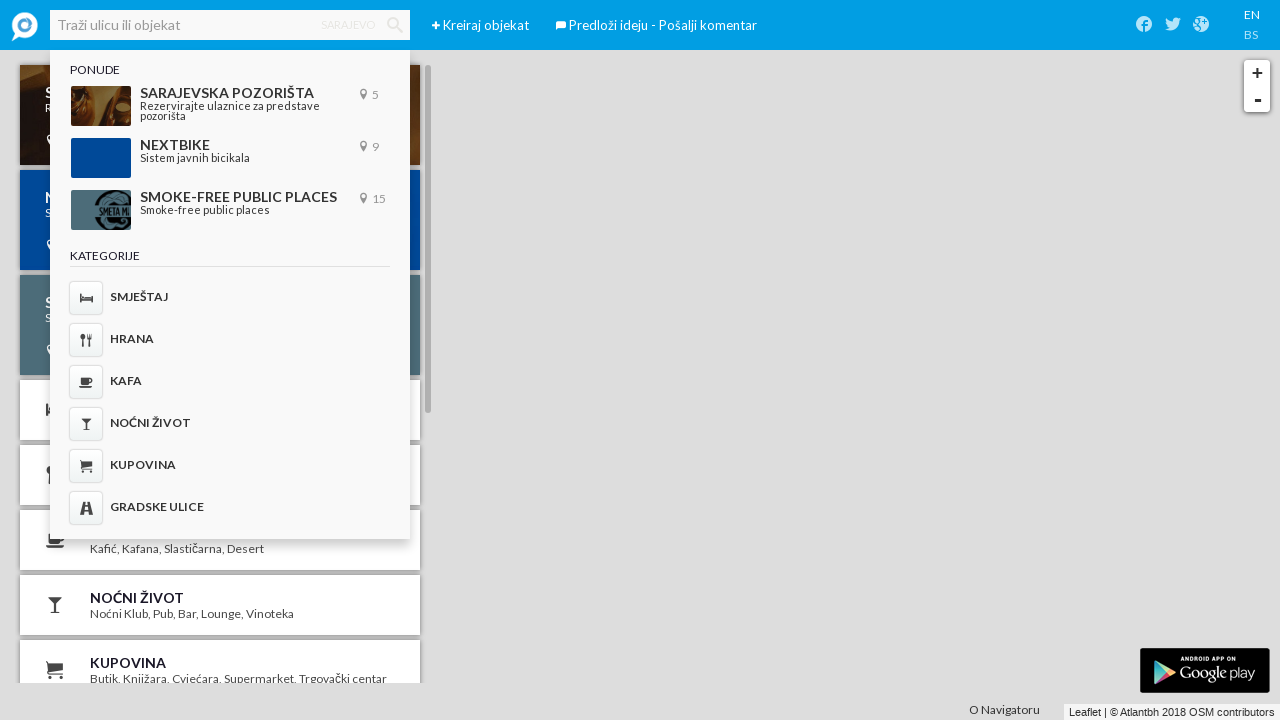

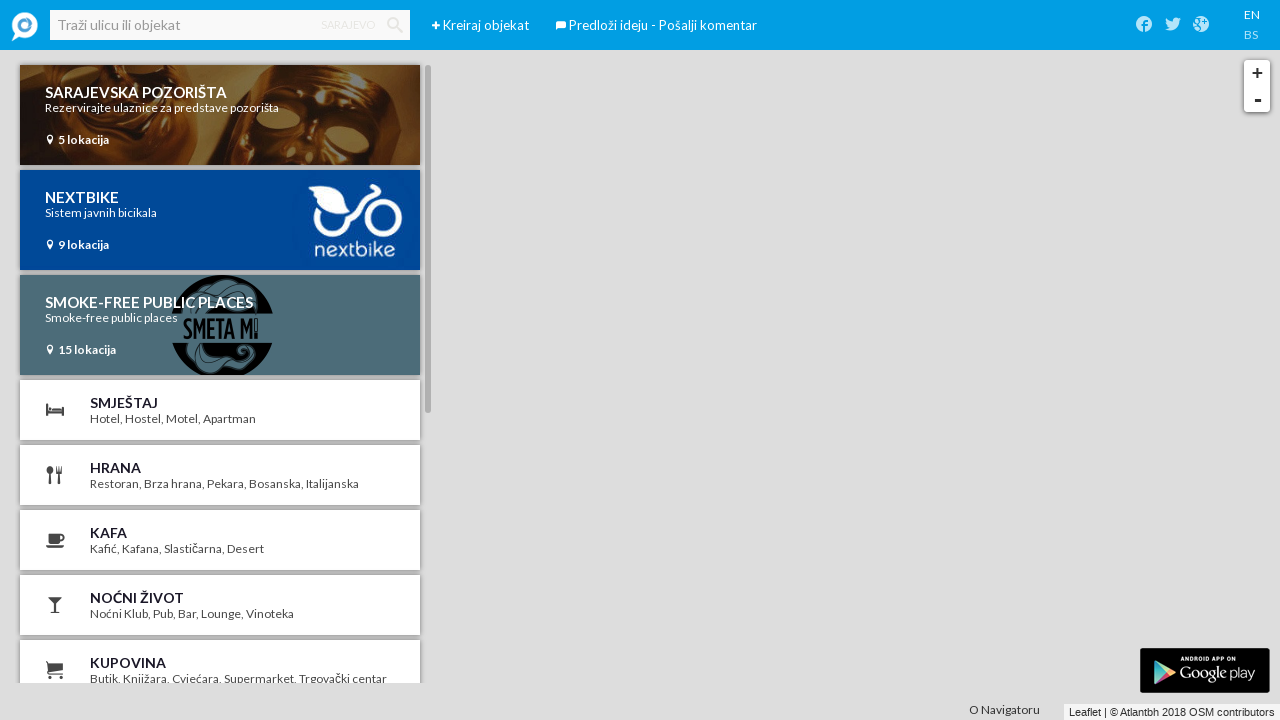